Tests the RedBus ticket booking flow by entering source and destination cities, selecting departure and return dates from the calendar, and clicking the search button.

Starting URL: https://www.redbus.com

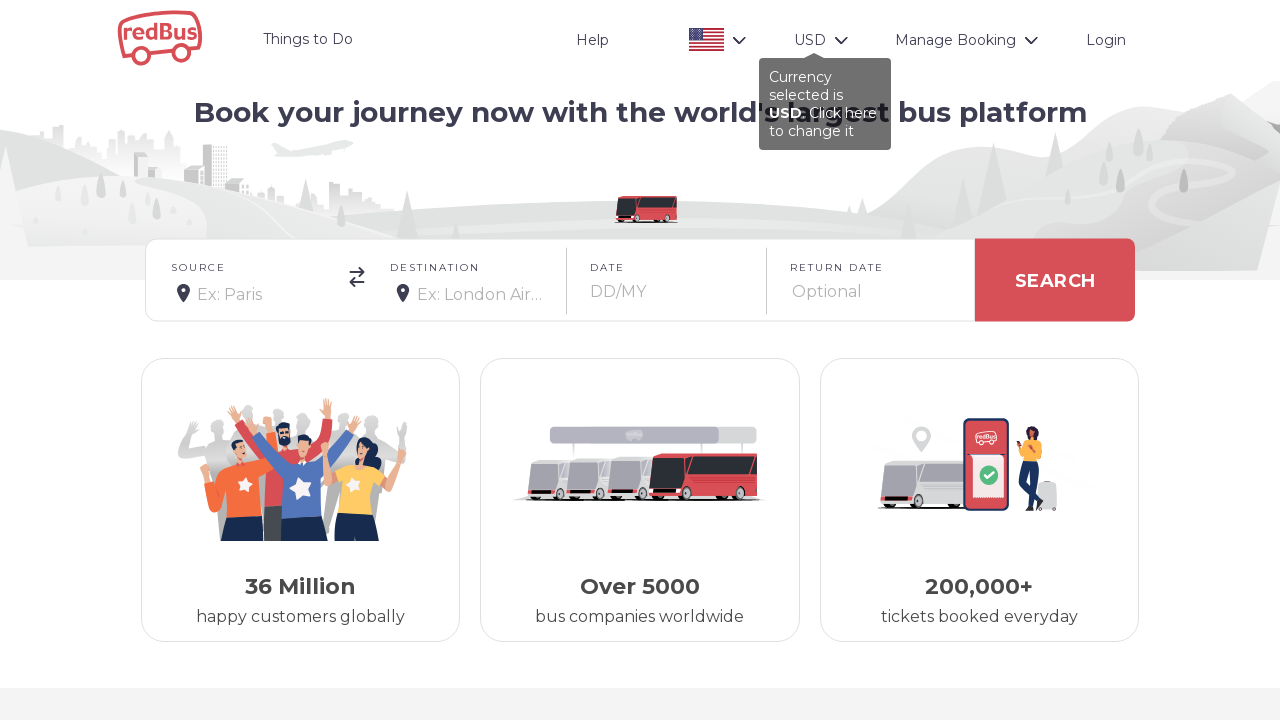

Filled source city field with 'Delhi, India' on #src
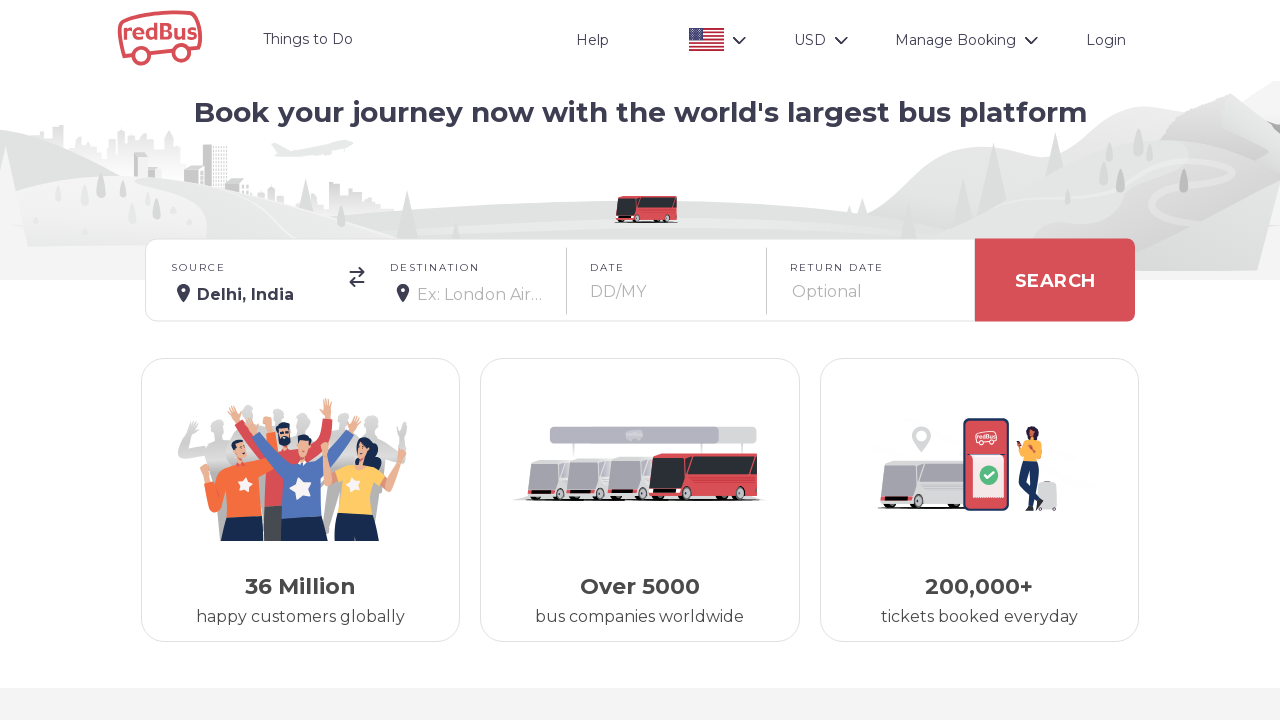

Filled destination city field with 'Bengare, Karnataka, India' on #dest
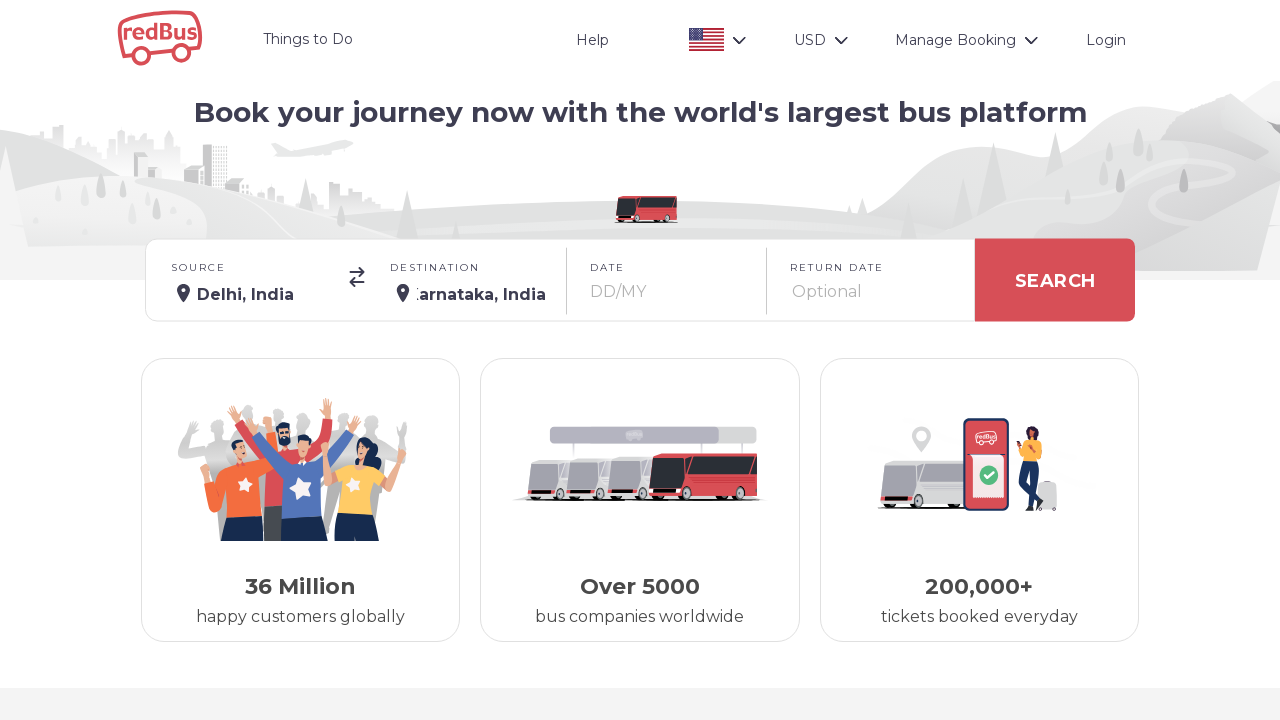

Waited for autocomplete suggestions to load
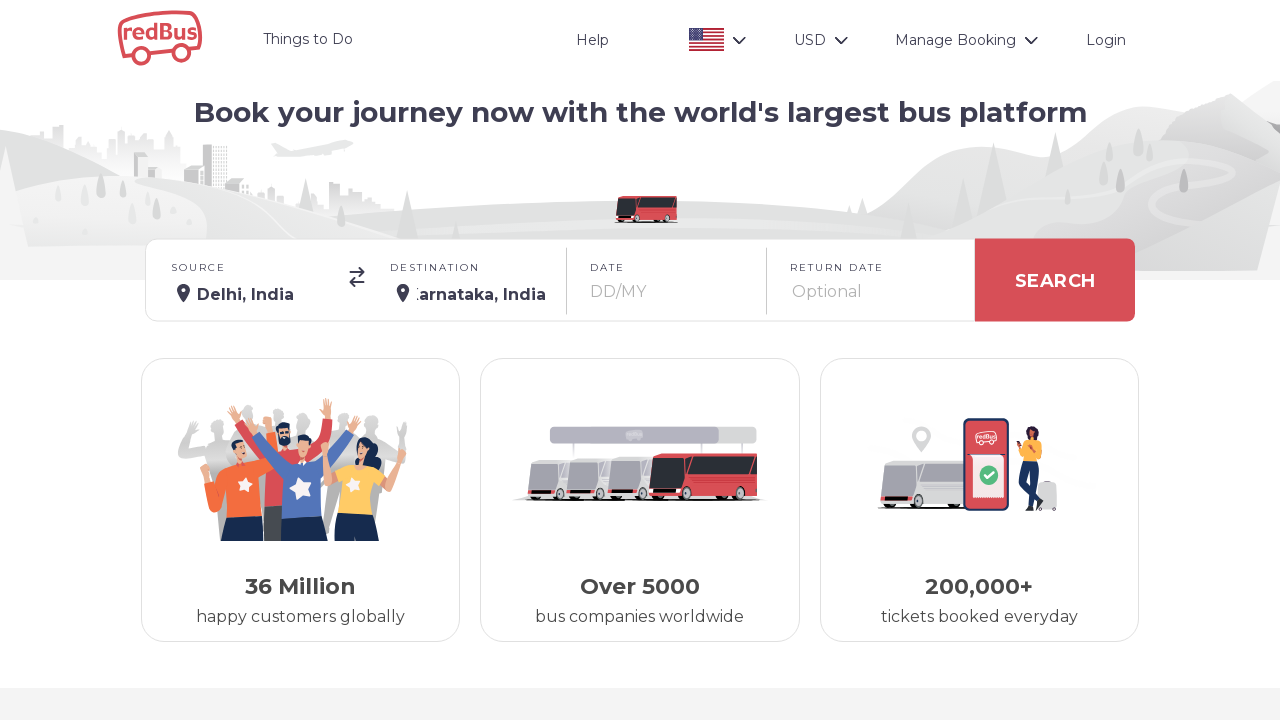

Clicked on departure date picker to open calendar at (667, 280) on #date-box
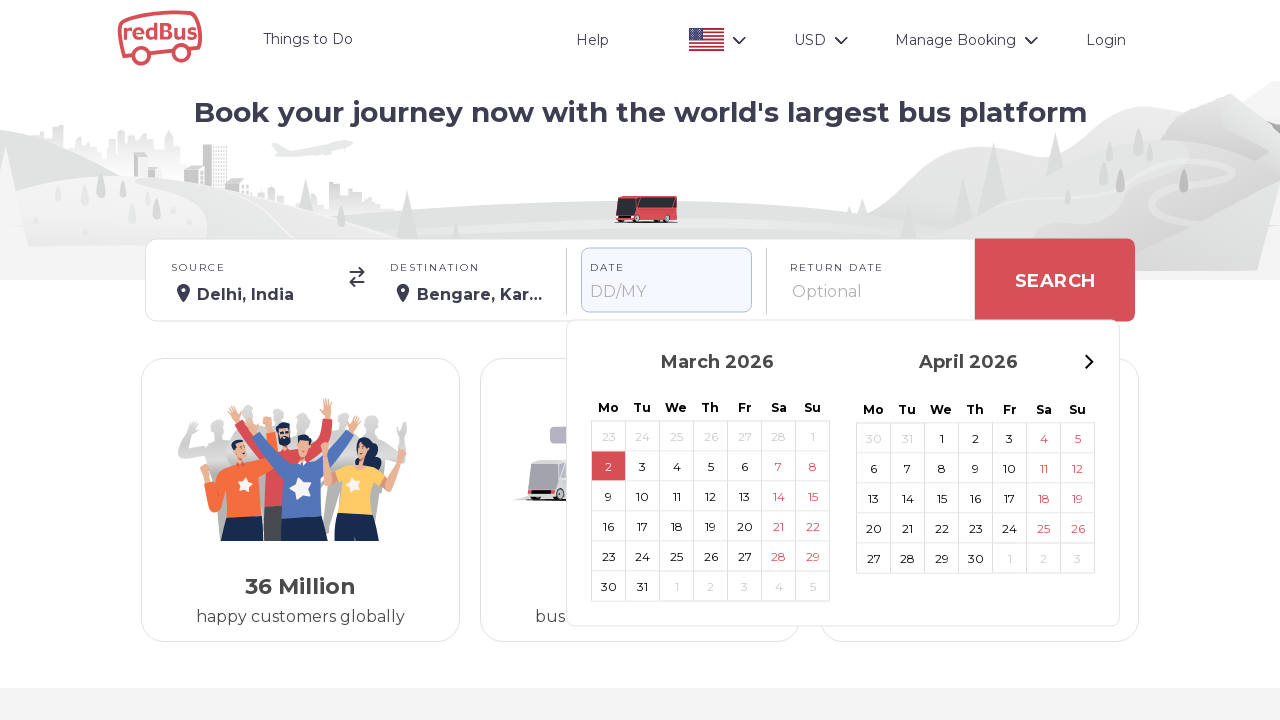

Waited for calendar to load
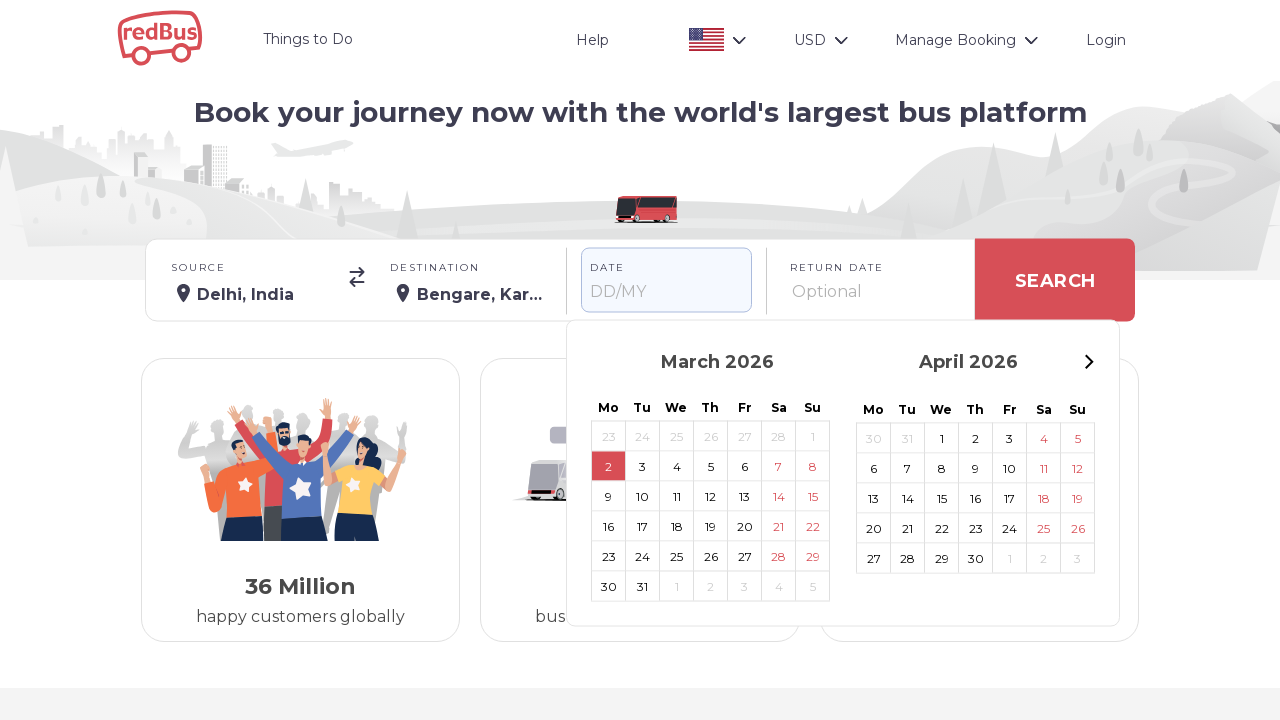

Selected departure date from calendar at (608, 466) on span.DayTiles__CalendarDaysSpan-sc-14em0t0-1.fxWHuy
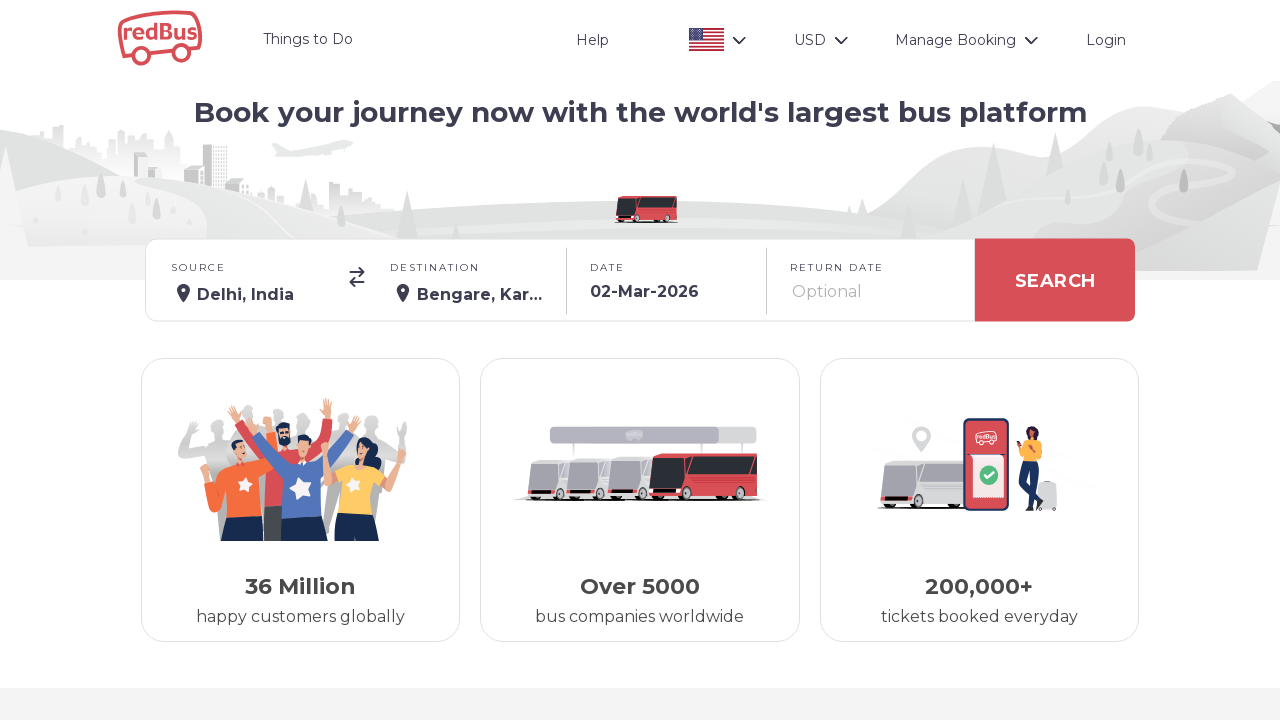

Clicked on return date picker to open calendar at (867, 280) on #return-box
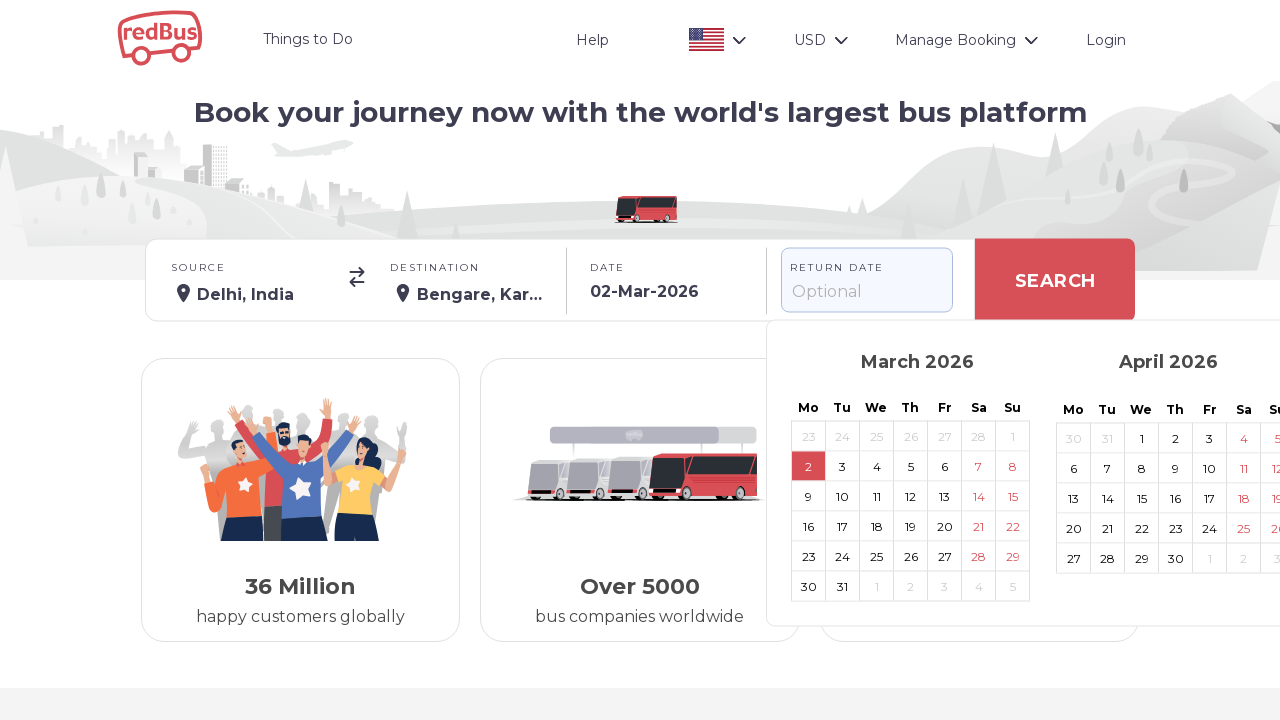

Waited for return date calendar to load
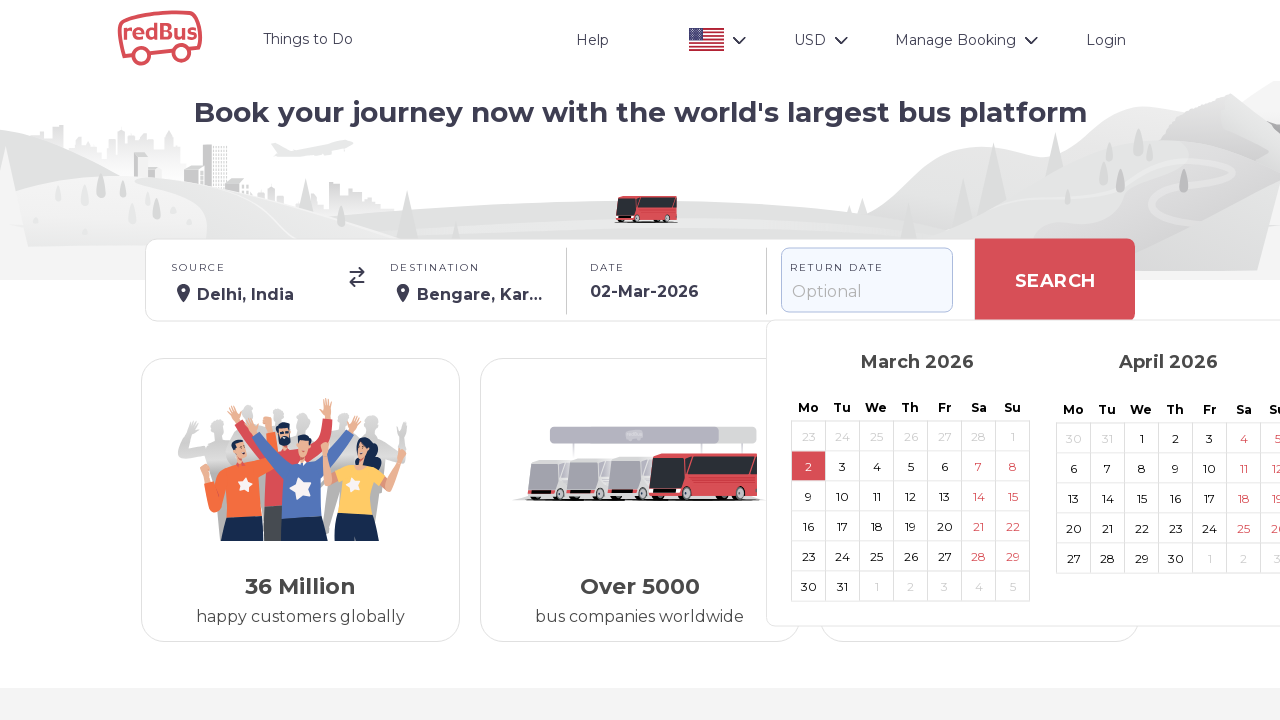

Selected return date from calendar at (808, 466) on span.DayTiles__CalendarDaysSpan-sc-14em0t0-1.fxWHuy
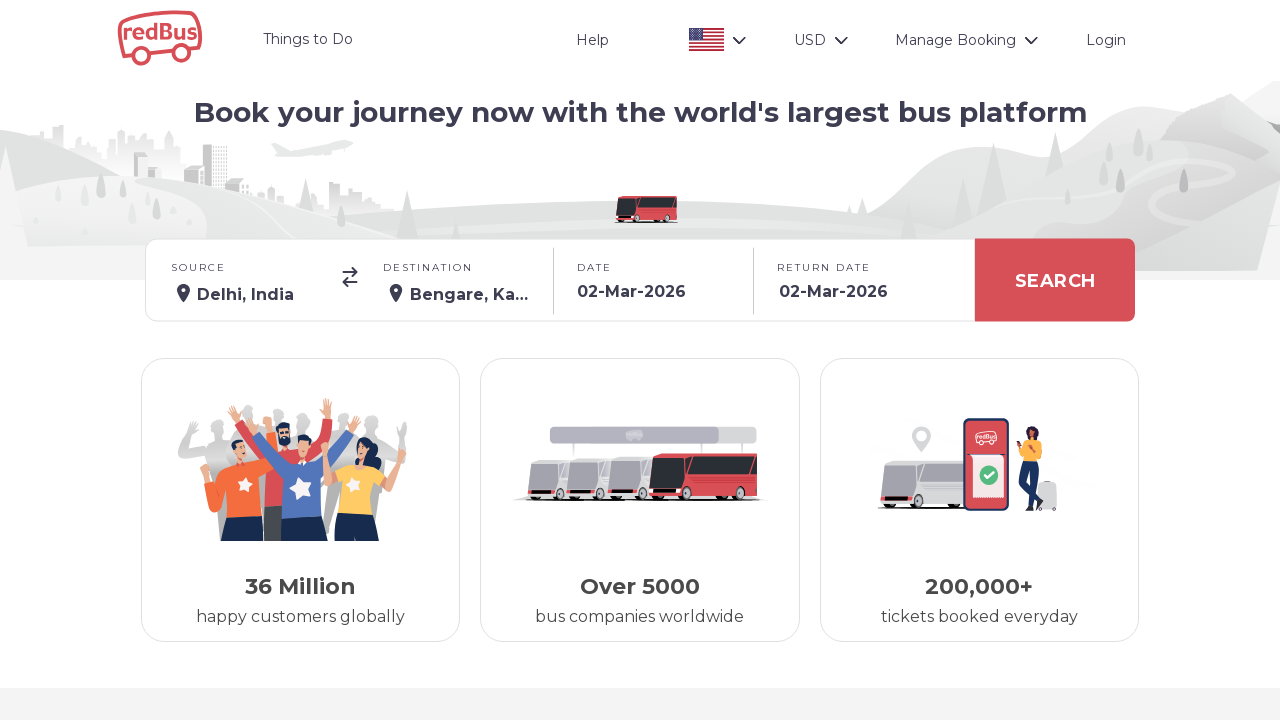

Clicked SEARCH button to initiate ticket search at (1055, 280) on xpath=//div[text()='SEARCH']
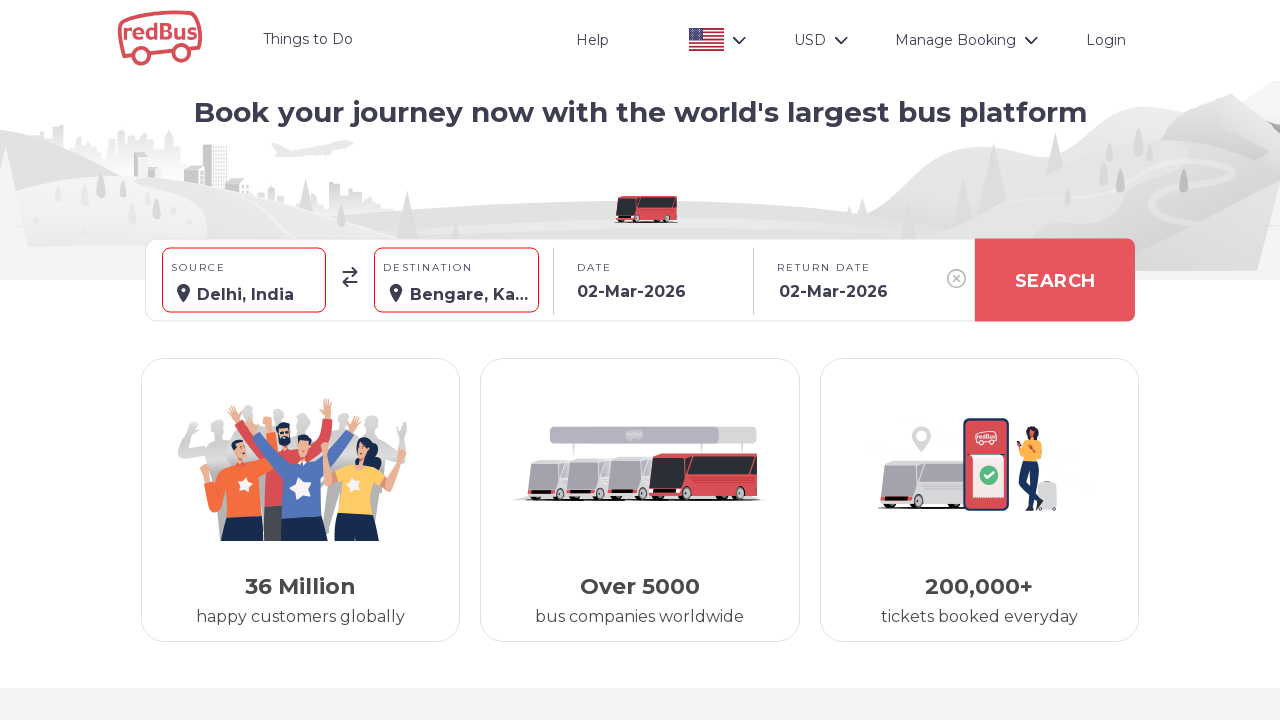

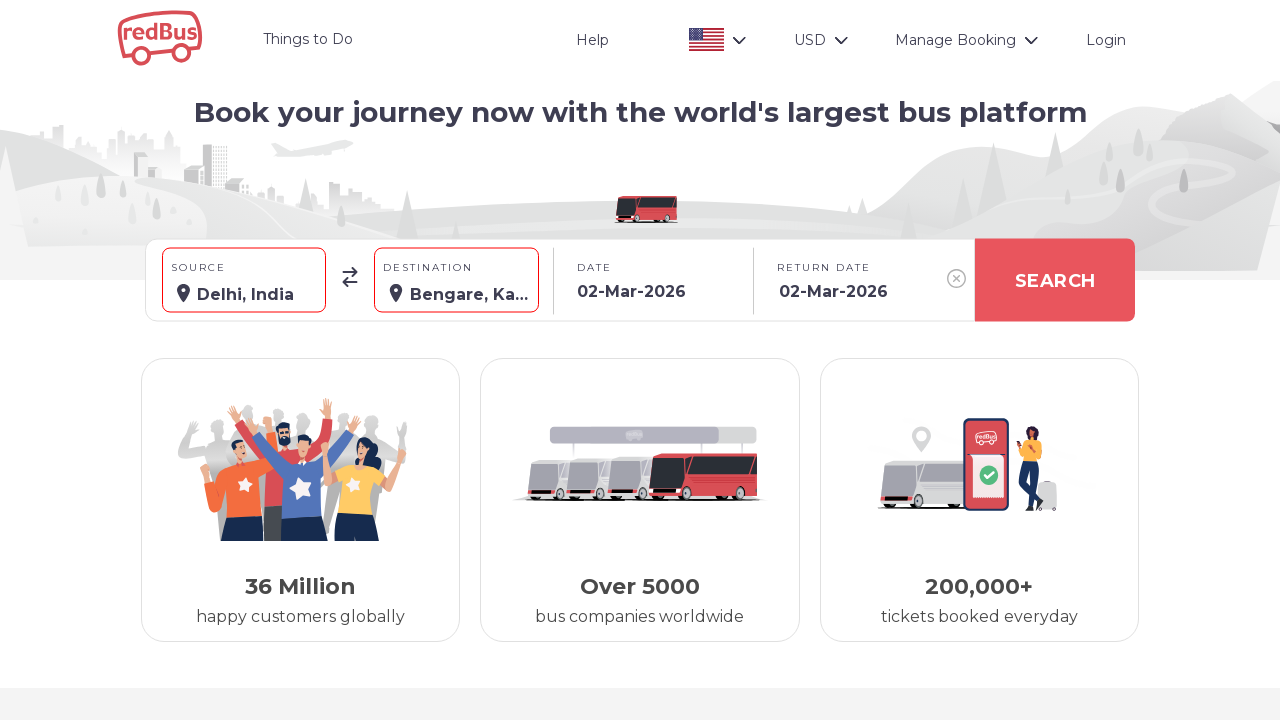